Navigates to JPL Space image page and clicks the button to view the full featured image

Starting URL: https://data-class-jpl-space.s3.amazonaws.com/JPL_Space/index.html

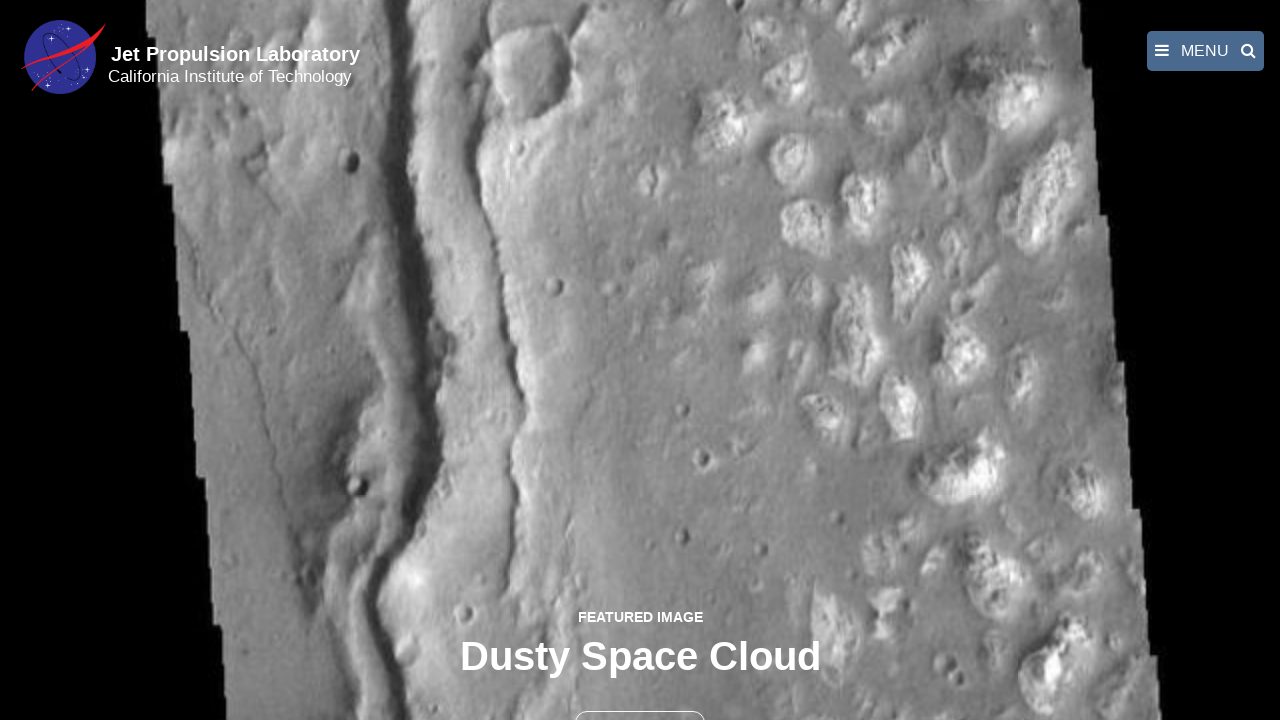

Clicked the full image button to view featured image at (640, 699) on button >> nth=1
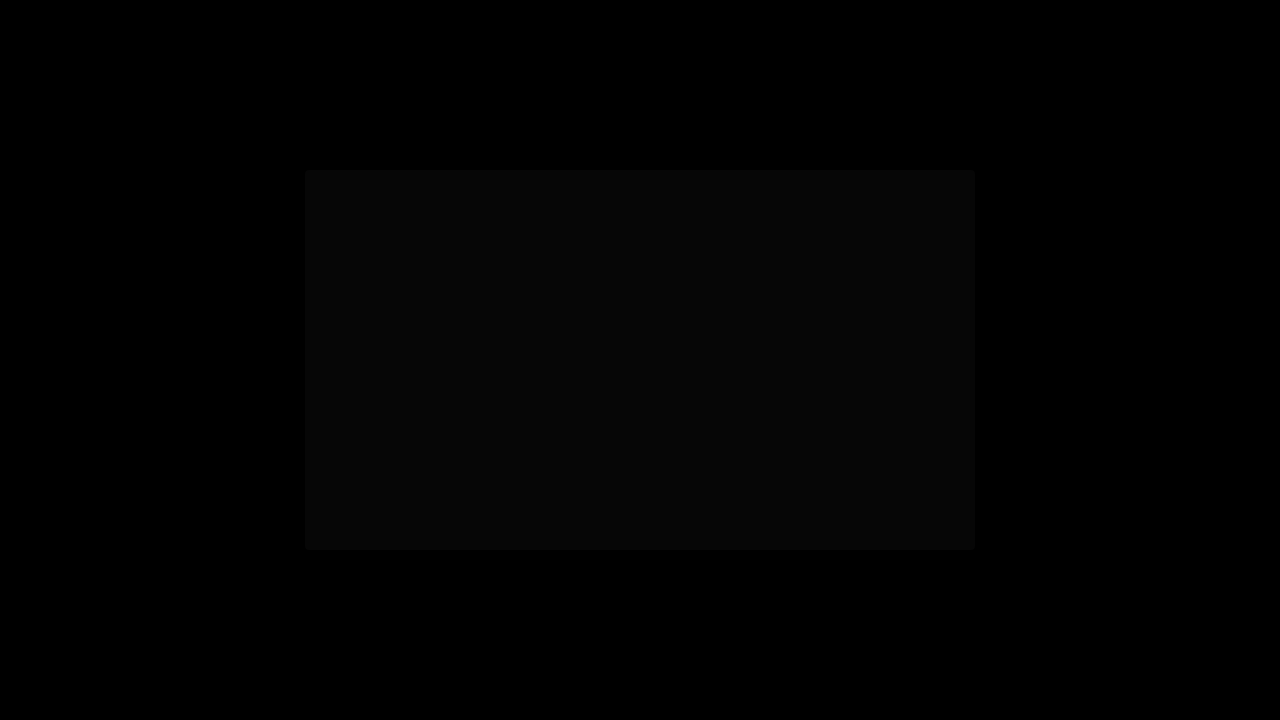

Full featured image loaded in fancybox viewer
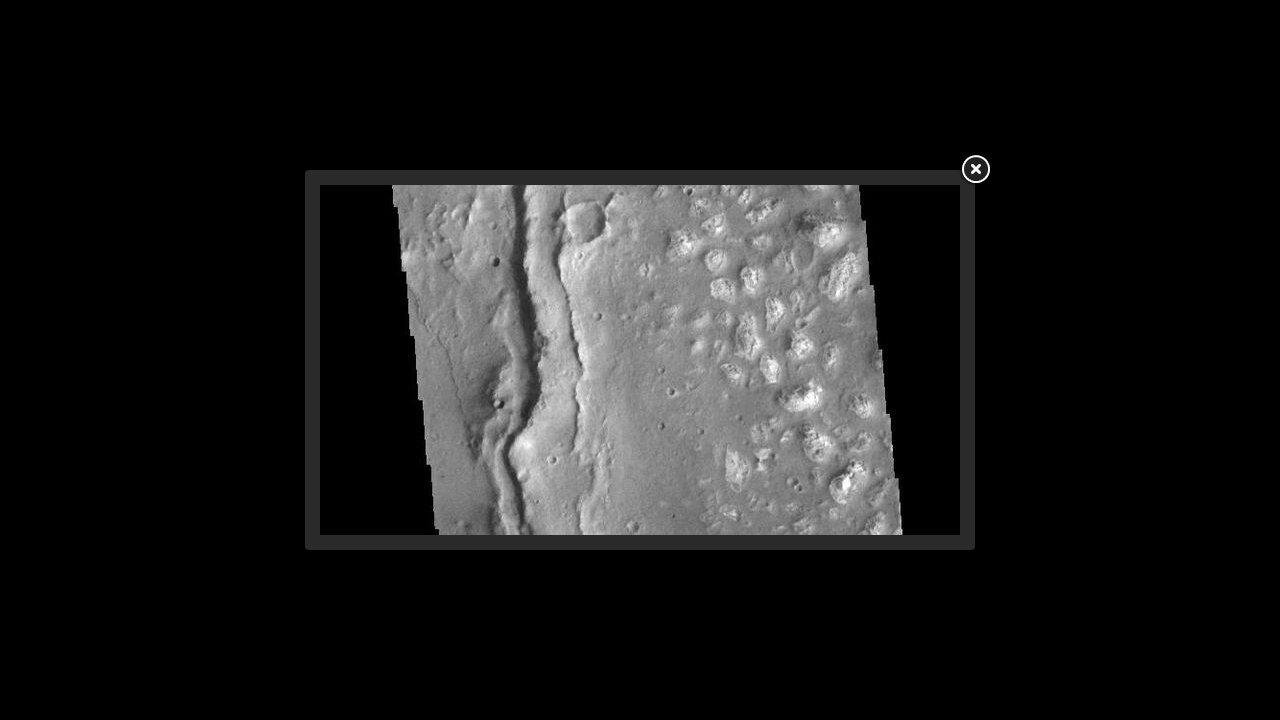

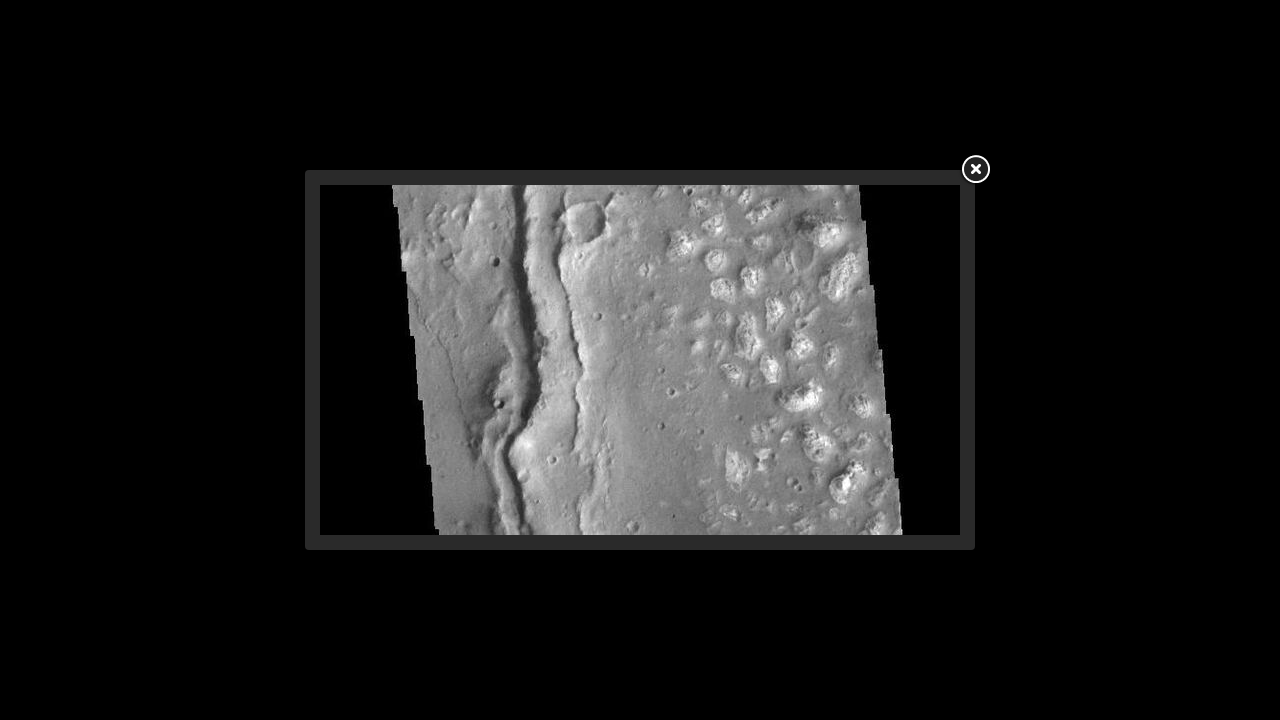